Tests selecting all checkboxes on a form with multiple checkbox fields

Starting URL: https://automationfc.github.io/multiple-fields/

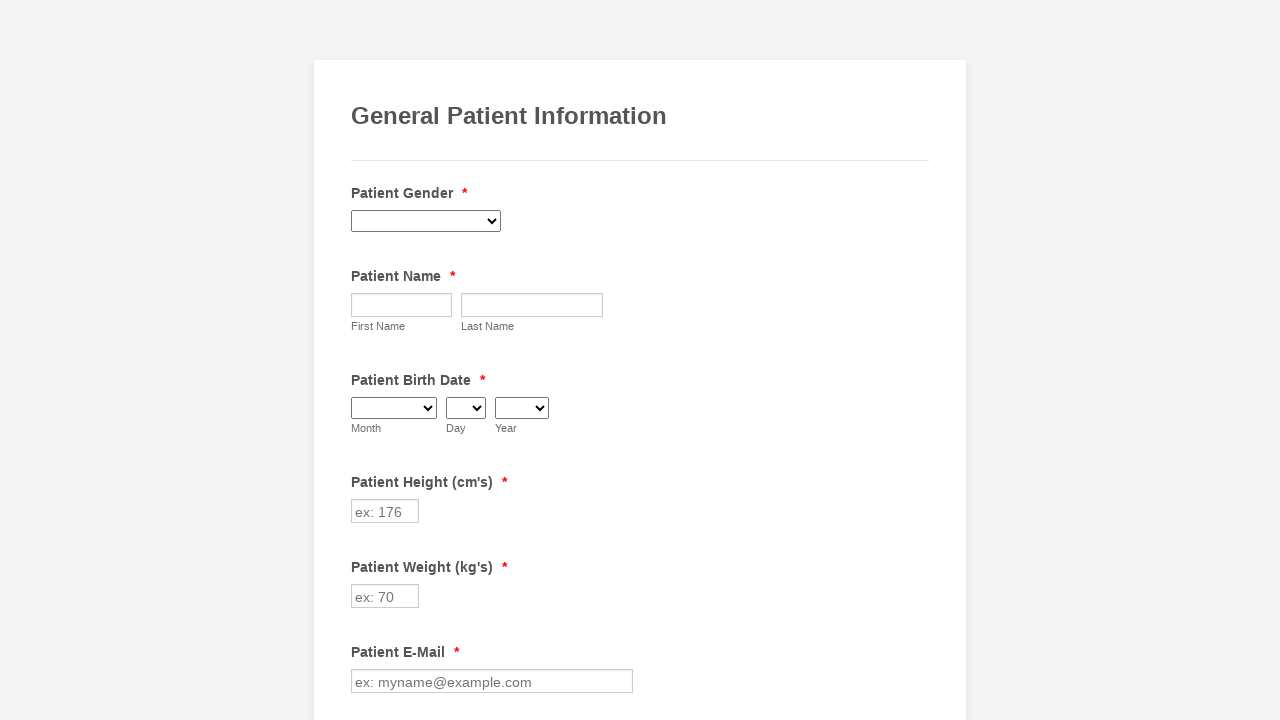

Located all checkboxes in the form
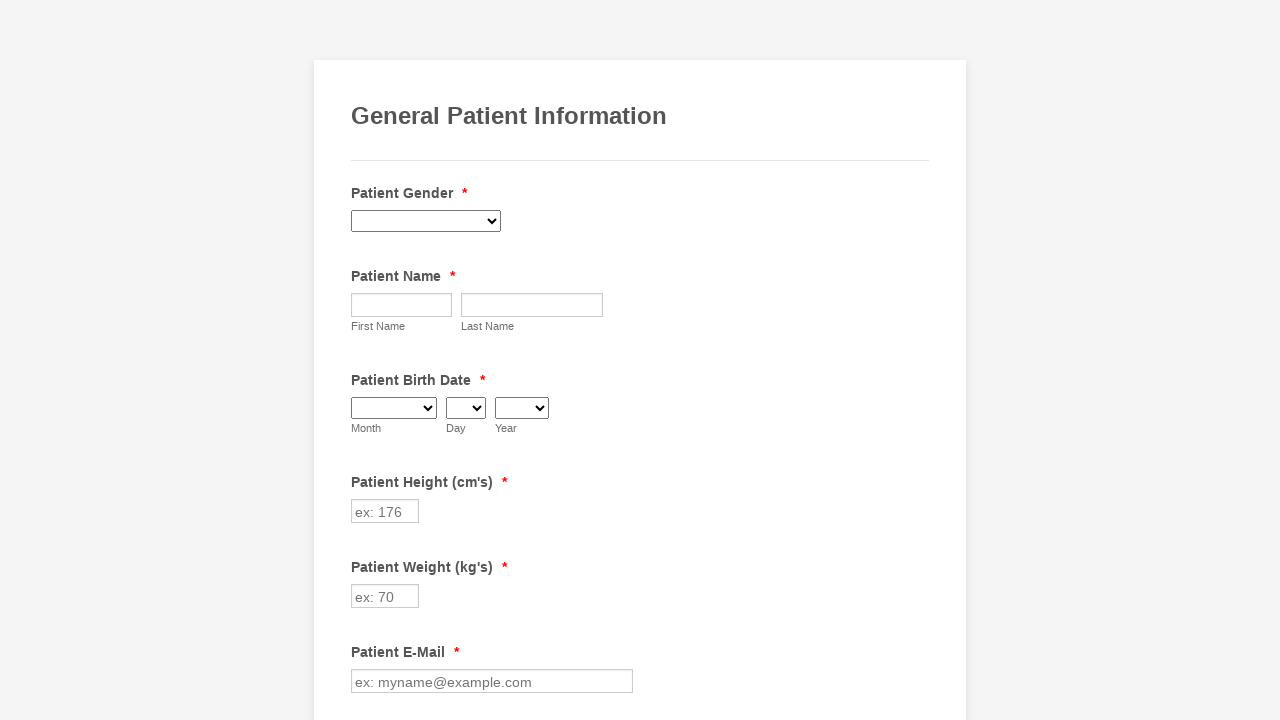

Found 29 checkboxes to select
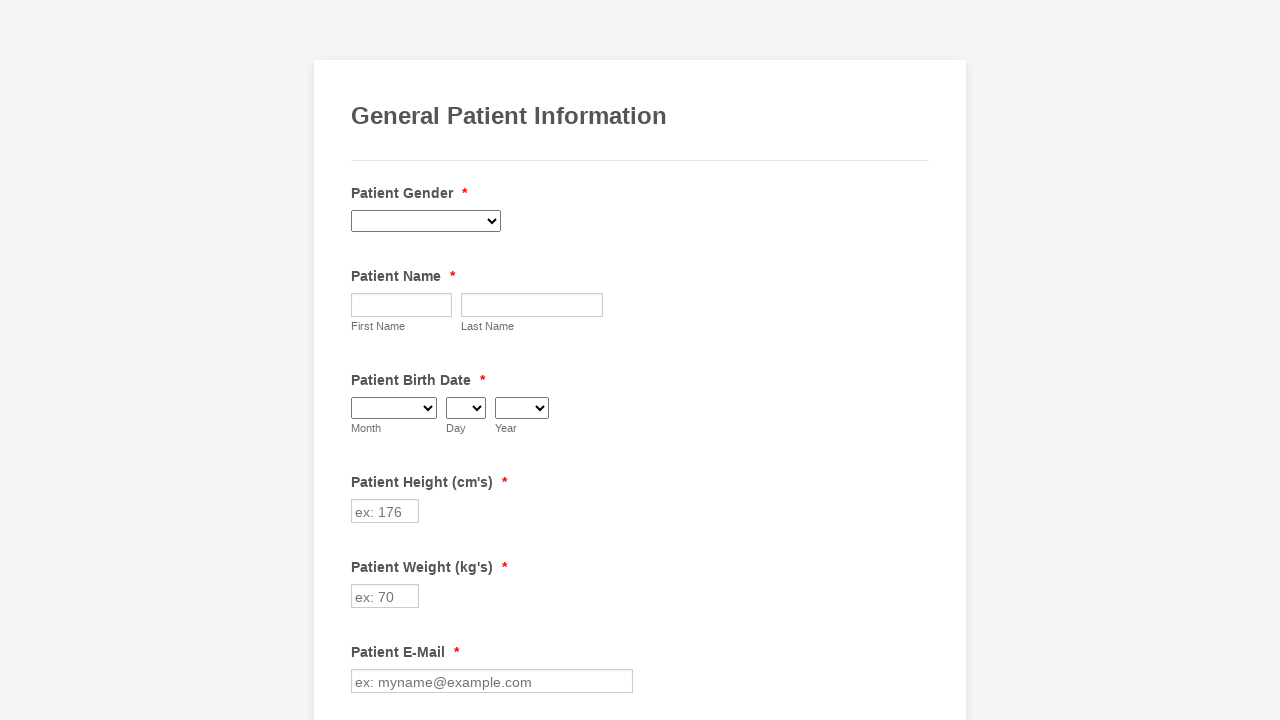

Clicked checkbox 1 of 29 at (362, 360) on div.form-single-column input.form-checkbox >> nth=0
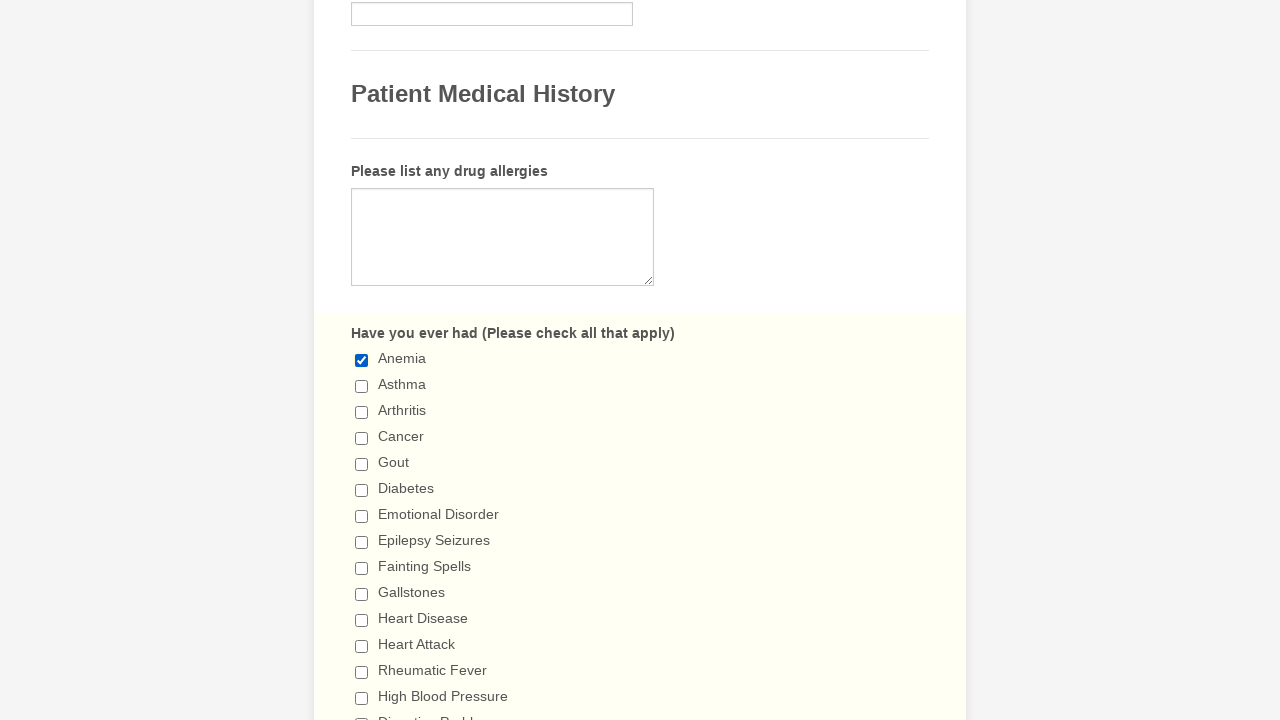

Clicked checkbox 2 of 29 at (362, 386) on div.form-single-column input.form-checkbox >> nth=1
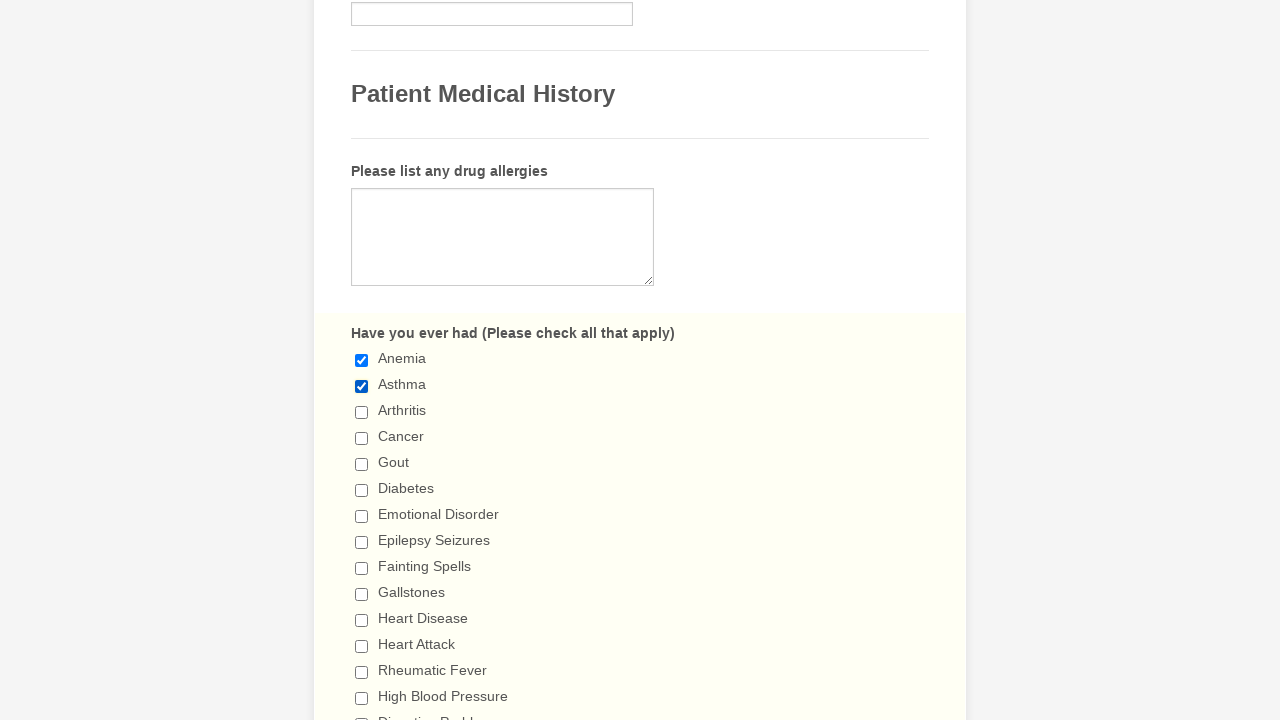

Clicked checkbox 3 of 29 at (362, 412) on div.form-single-column input.form-checkbox >> nth=2
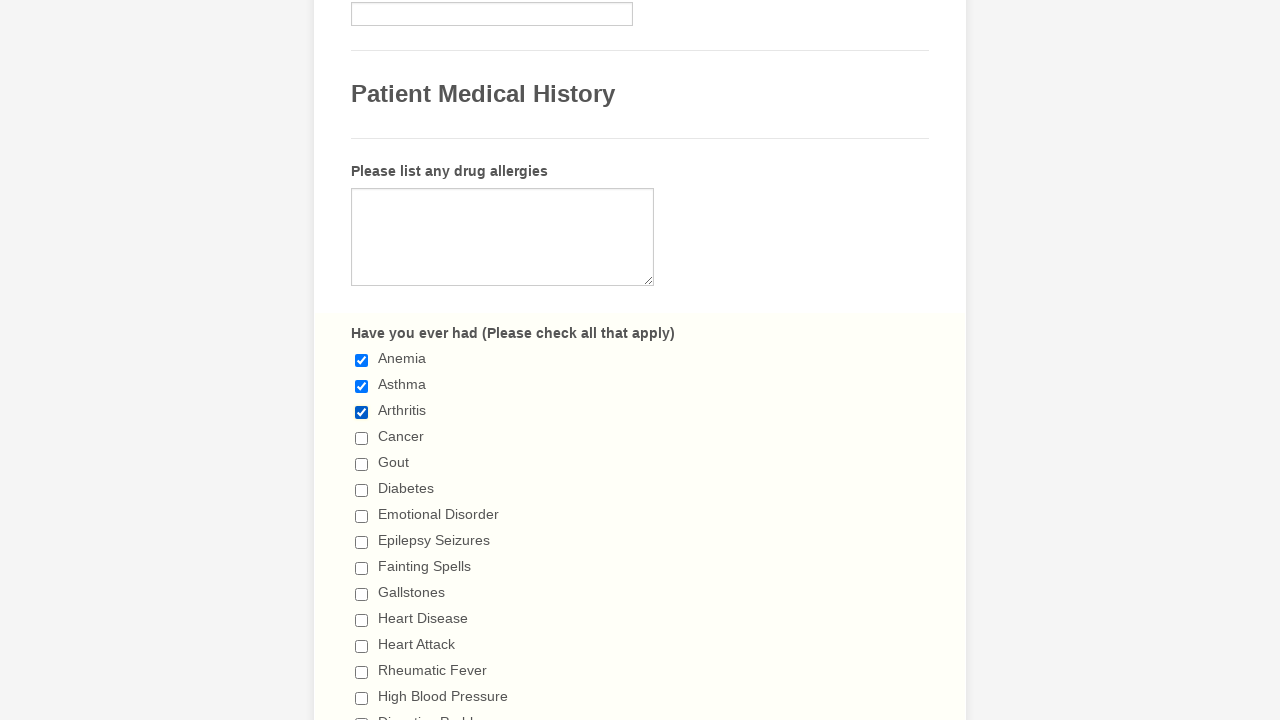

Clicked checkbox 4 of 29 at (362, 438) on div.form-single-column input.form-checkbox >> nth=3
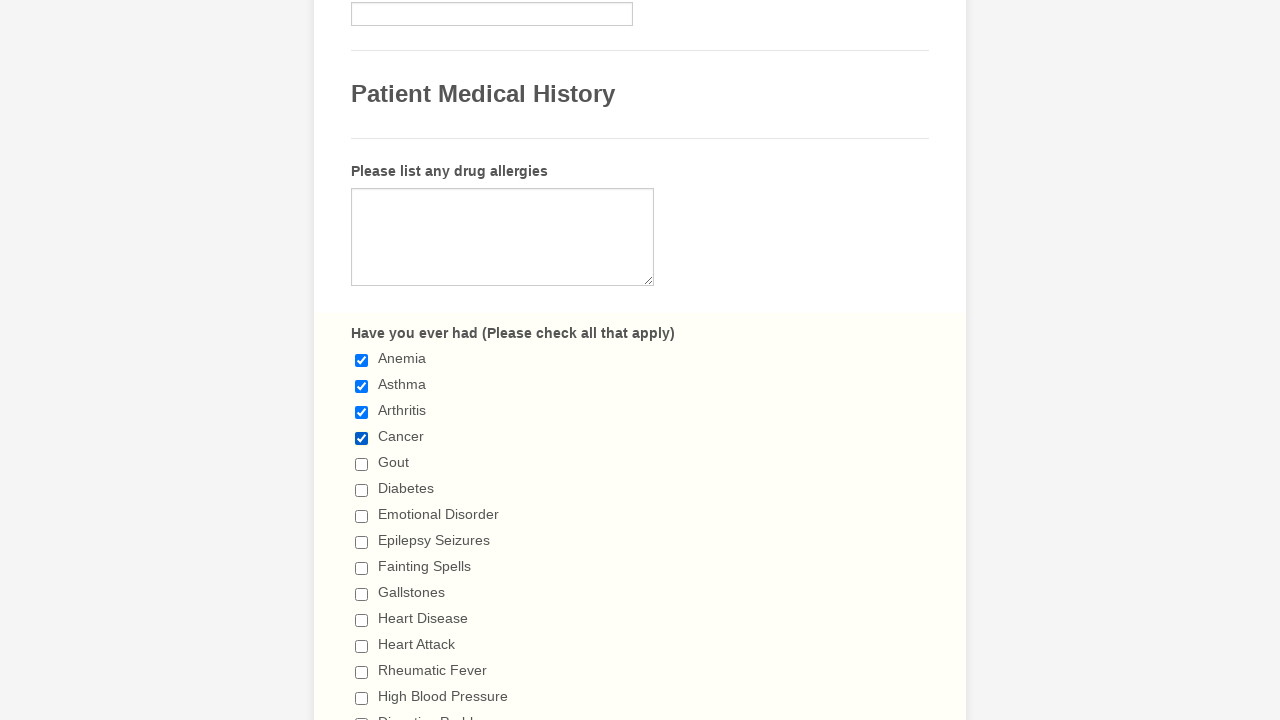

Clicked checkbox 5 of 29 at (362, 464) on div.form-single-column input.form-checkbox >> nth=4
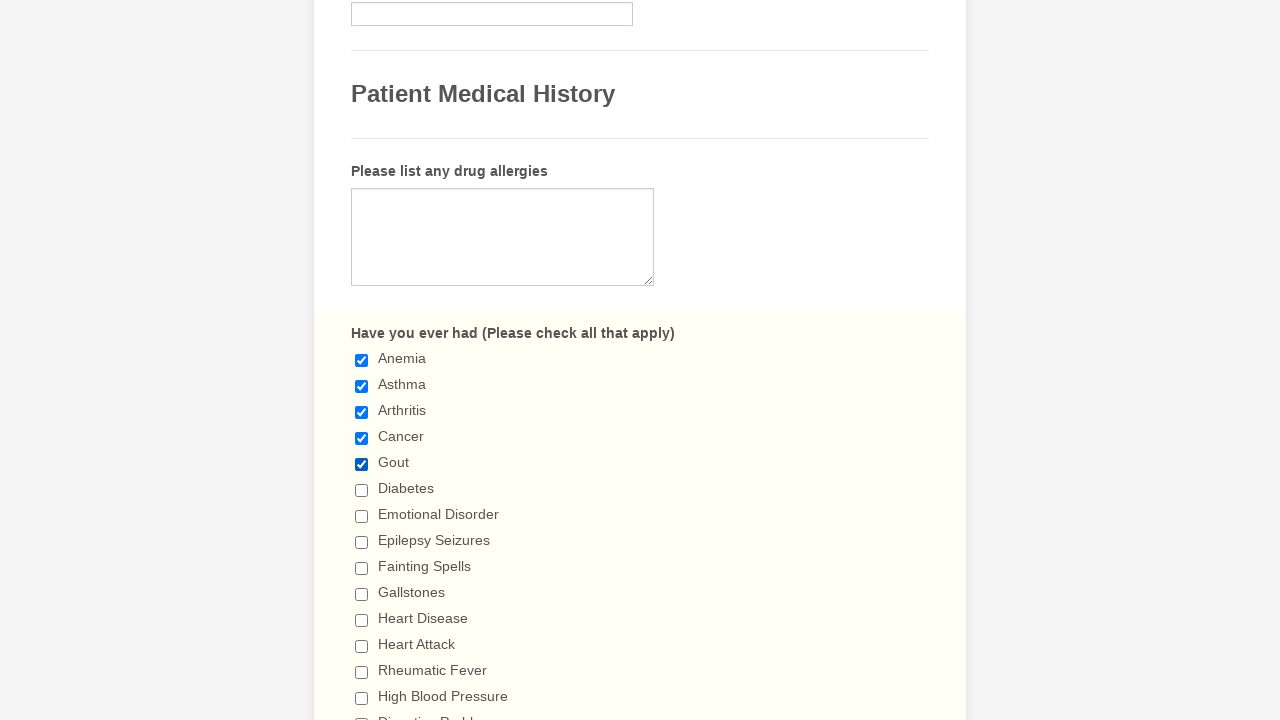

Clicked checkbox 6 of 29 at (362, 490) on div.form-single-column input.form-checkbox >> nth=5
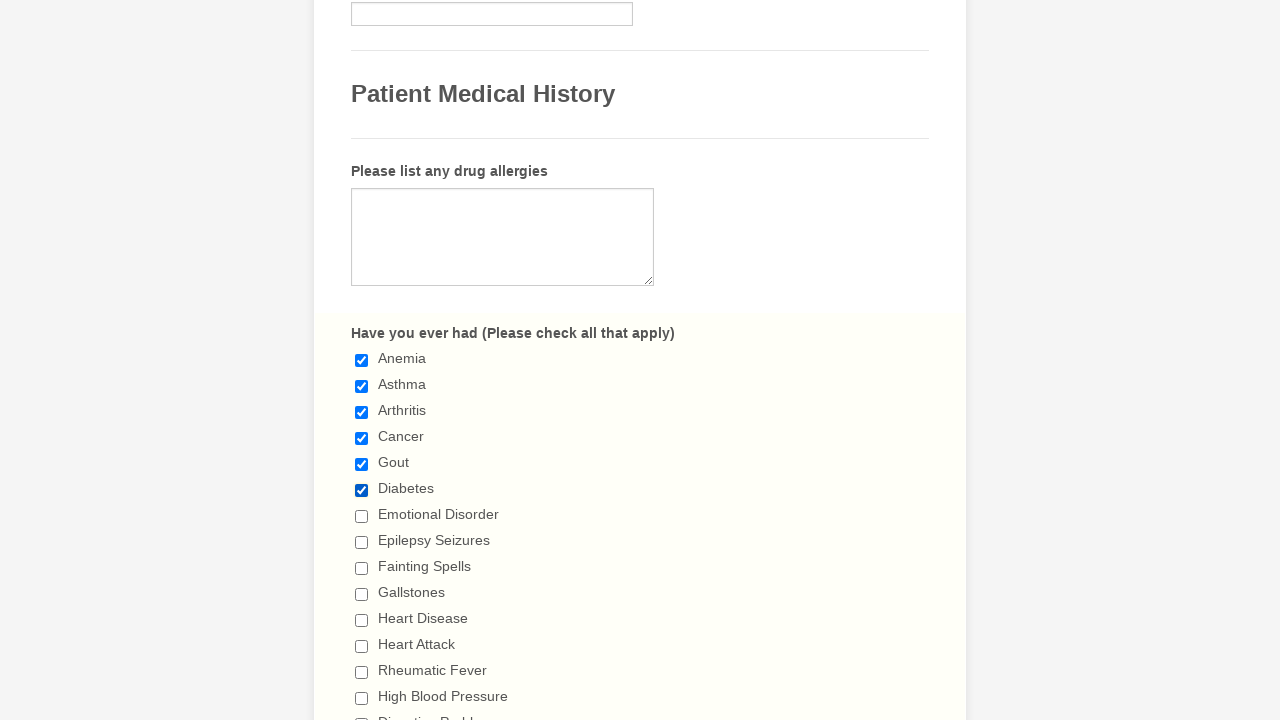

Clicked checkbox 7 of 29 at (362, 516) on div.form-single-column input.form-checkbox >> nth=6
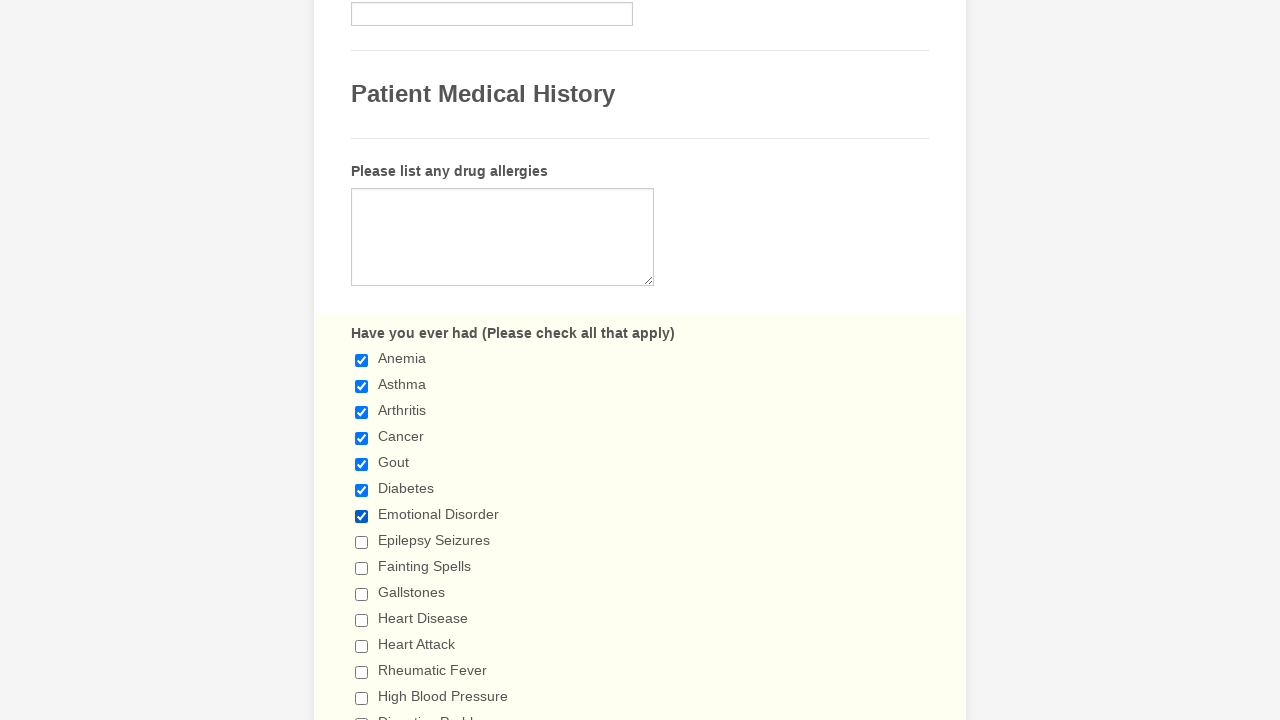

Clicked checkbox 8 of 29 at (362, 542) on div.form-single-column input.form-checkbox >> nth=7
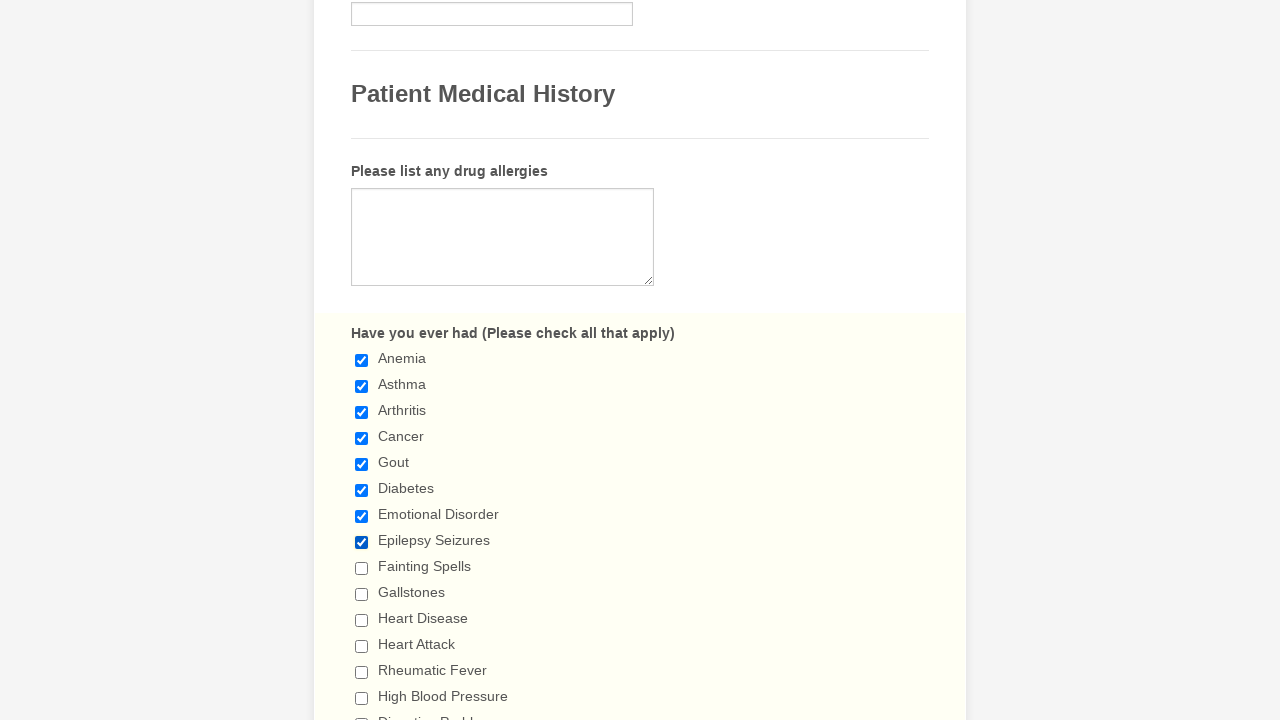

Clicked checkbox 9 of 29 at (362, 568) on div.form-single-column input.form-checkbox >> nth=8
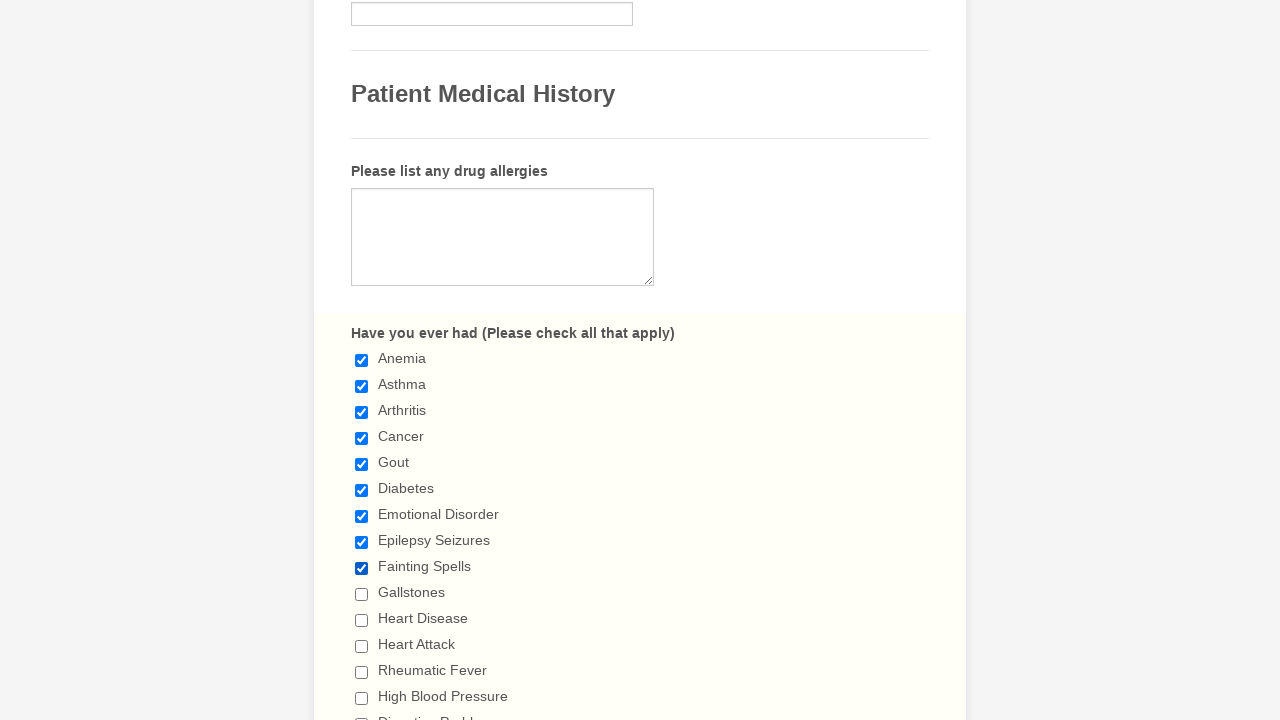

Clicked checkbox 10 of 29 at (362, 594) on div.form-single-column input.form-checkbox >> nth=9
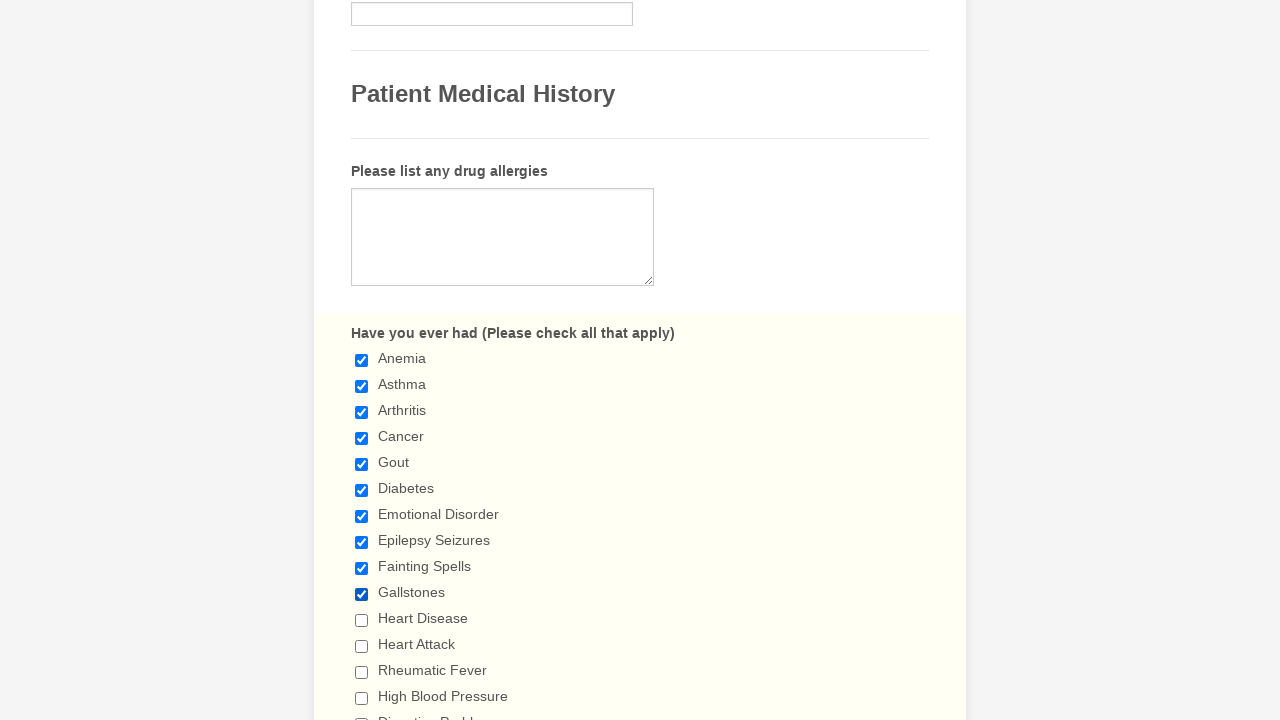

Clicked checkbox 11 of 29 at (362, 620) on div.form-single-column input.form-checkbox >> nth=10
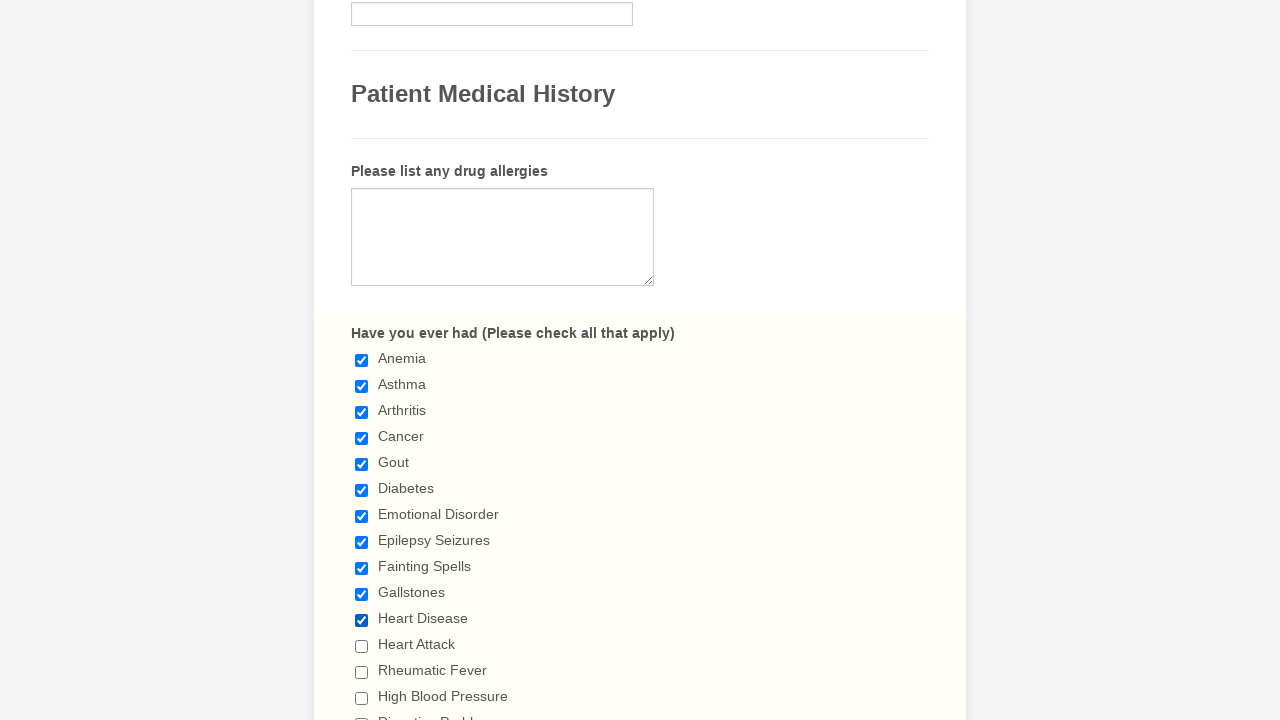

Clicked checkbox 12 of 29 at (362, 646) on div.form-single-column input.form-checkbox >> nth=11
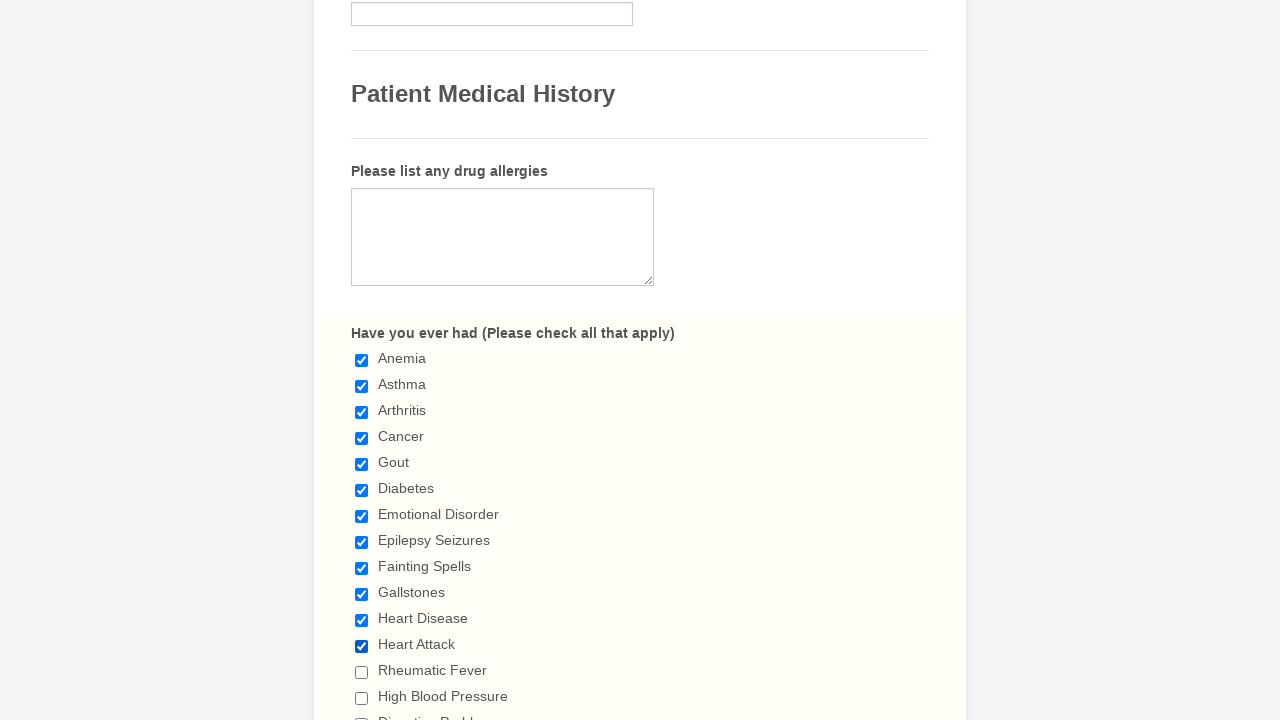

Clicked checkbox 13 of 29 at (362, 672) on div.form-single-column input.form-checkbox >> nth=12
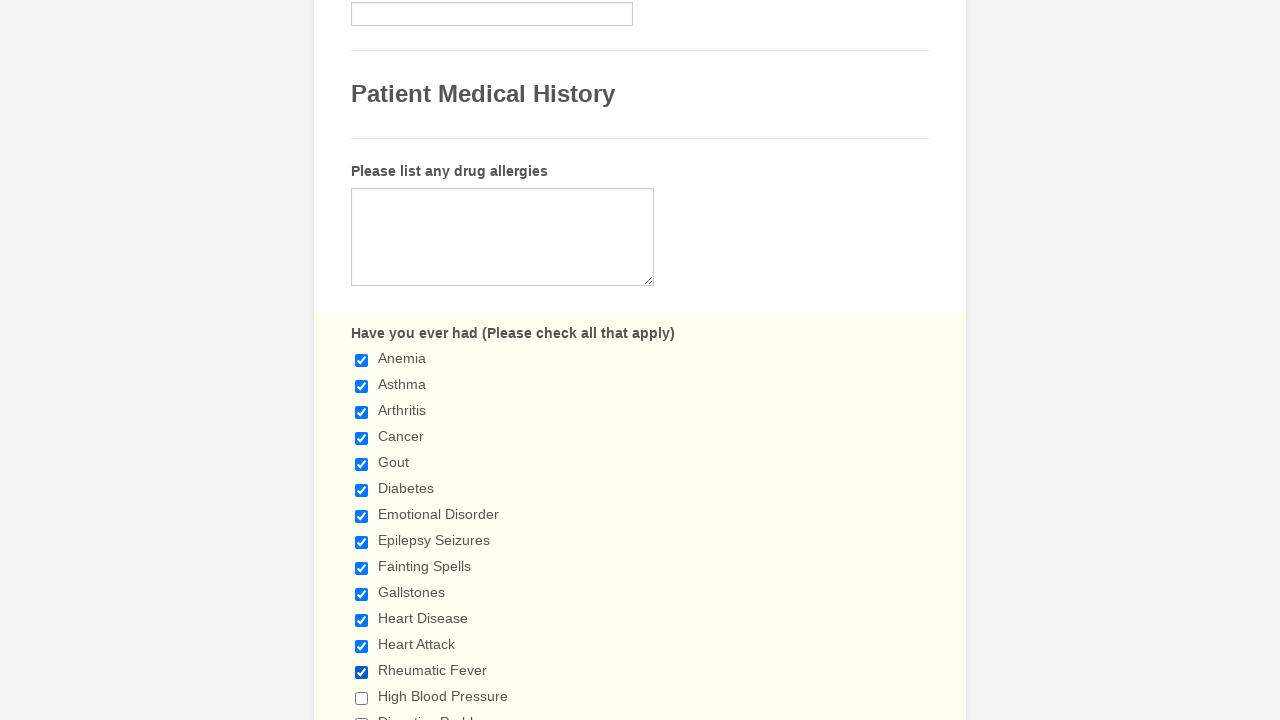

Clicked checkbox 14 of 29 at (362, 698) on div.form-single-column input.form-checkbox >> nth=13
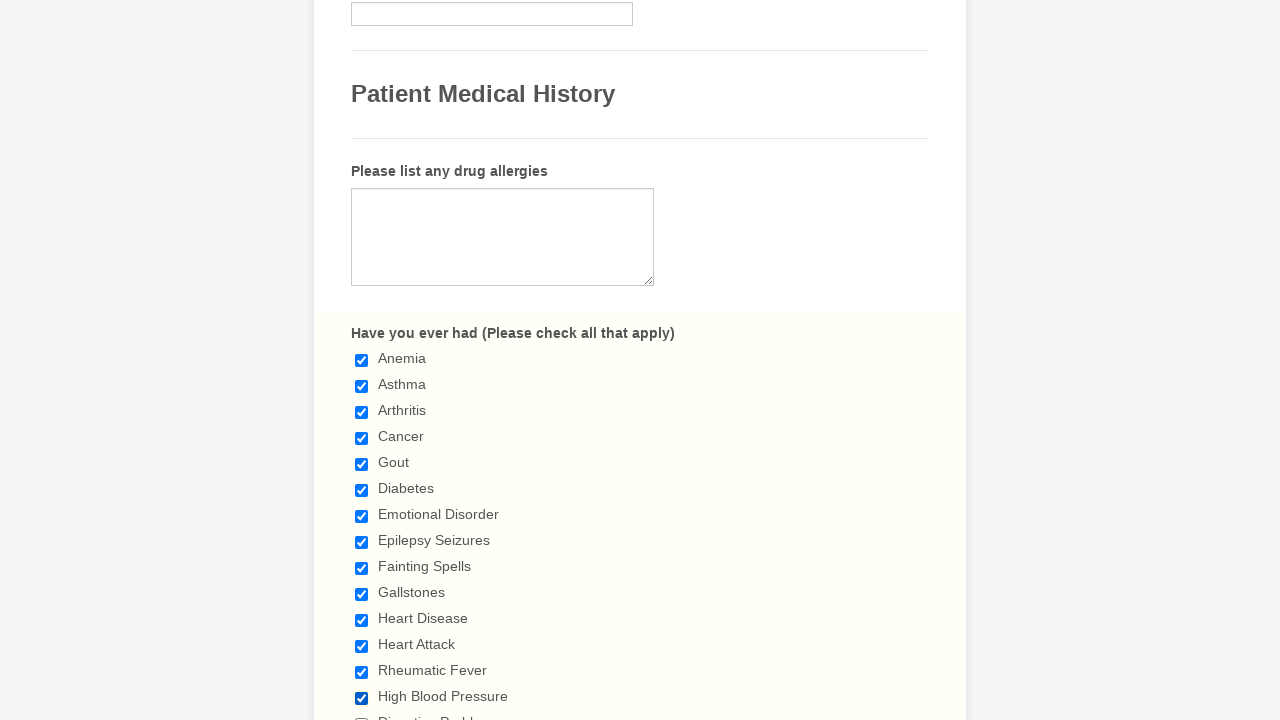

Clicked checkbox 15 of 29 at (362, 714) on div.form-single-column input.form-checkbox >> nth=14
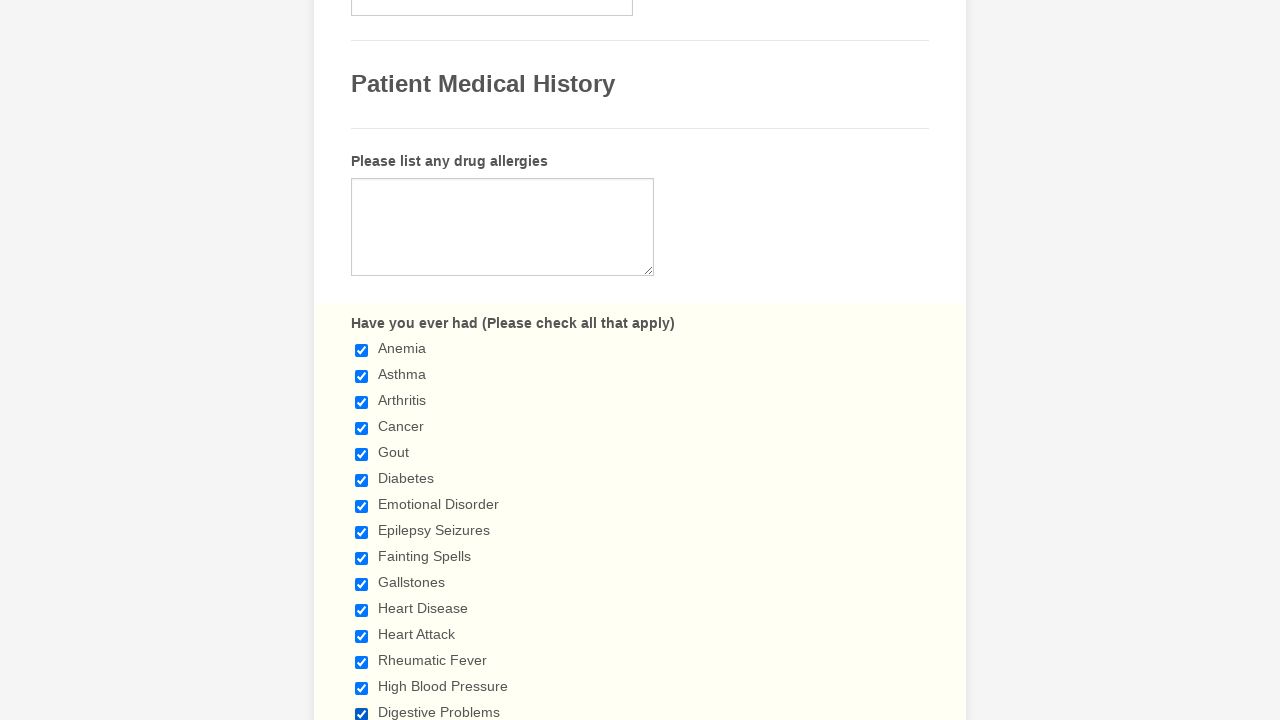

Clicked checkbox 16 of 29 at (362, 360) on div.form-single-column input.form-checkbox >> nth=15
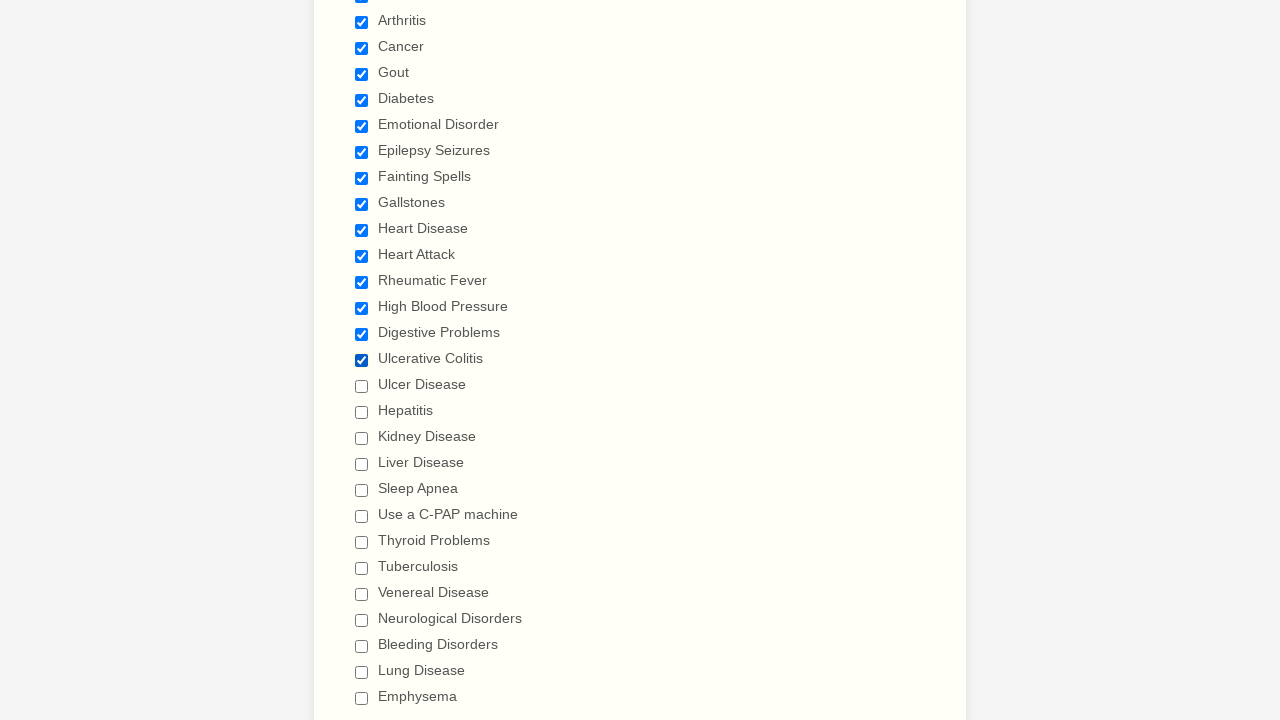

Clicked checkbox 17 of 29 at (362, 386) on div.form-single-column input.form-checkbox >> nth=16
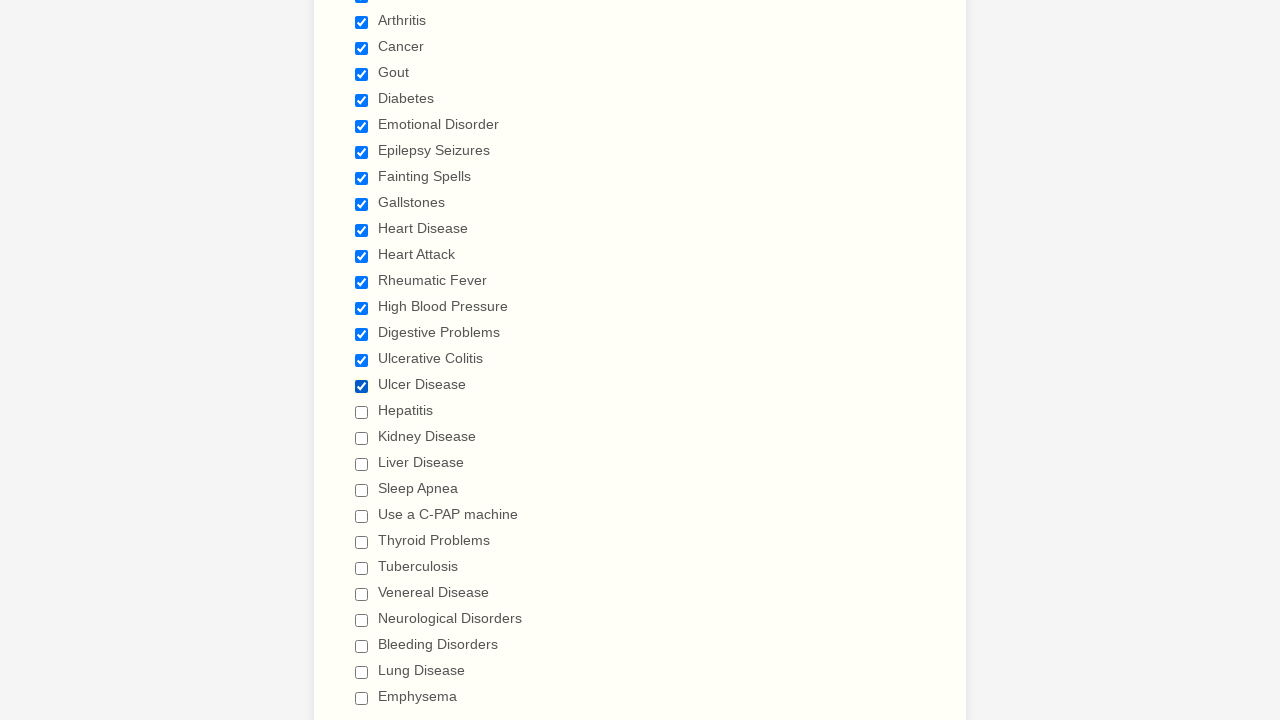

Clicked checkbox 18 of 29 at (362, 412) on div.form-single-column input.form-checkbox >> nth=17
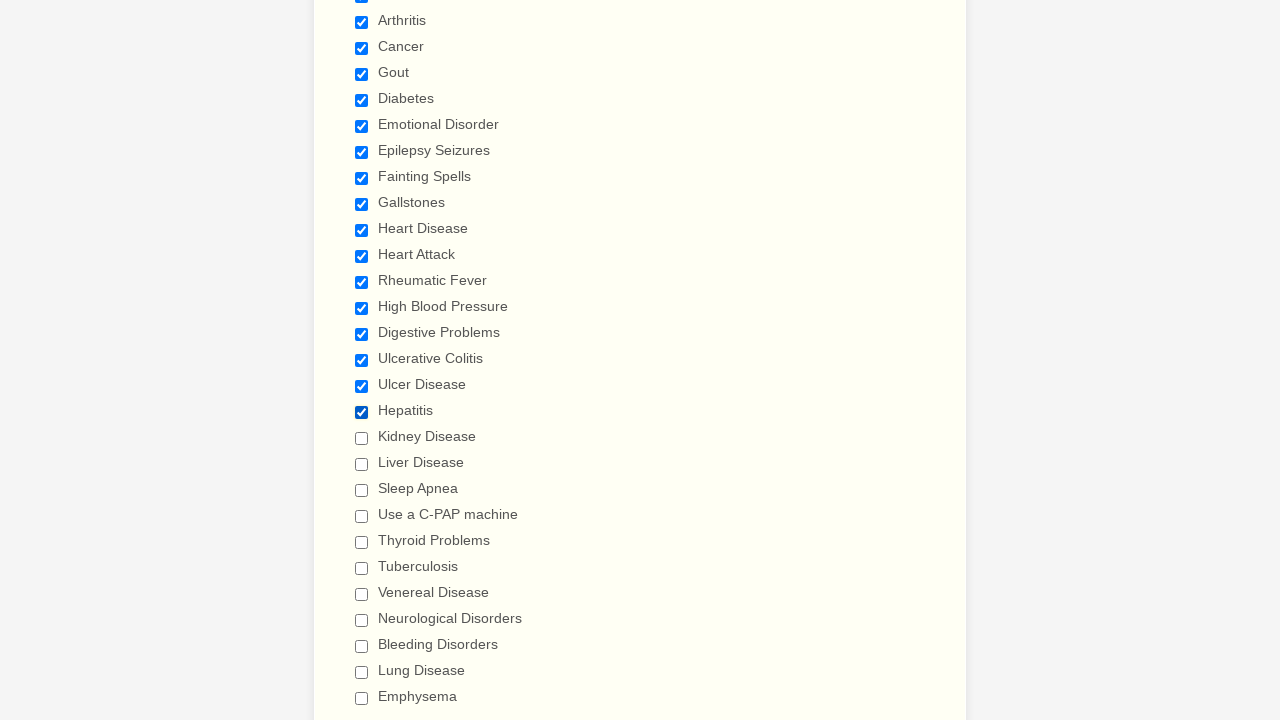

Clicked checkbox 19 of 29 at (362, 438) on div.form-single-column input.form-checkbox >> nth=18
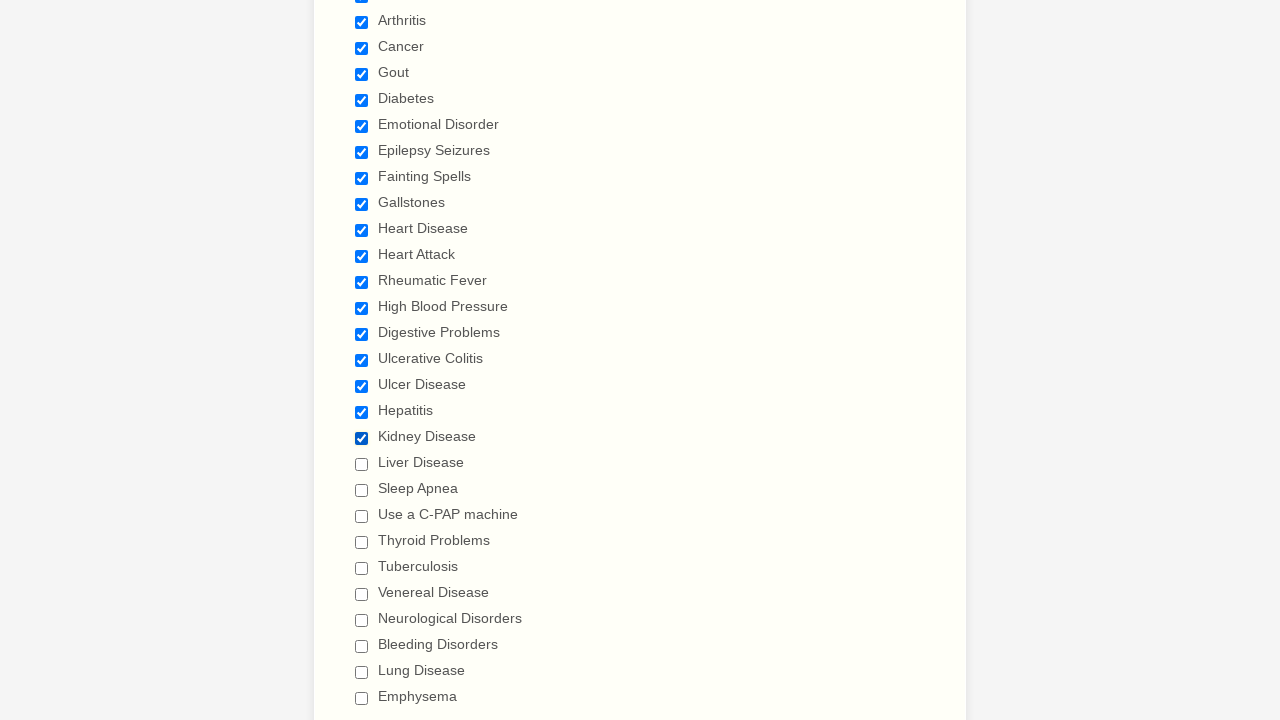

Clicked checkbox 20 of 29 at (362, 464) on div.form-single-column input.form-checkbox >> nth=19
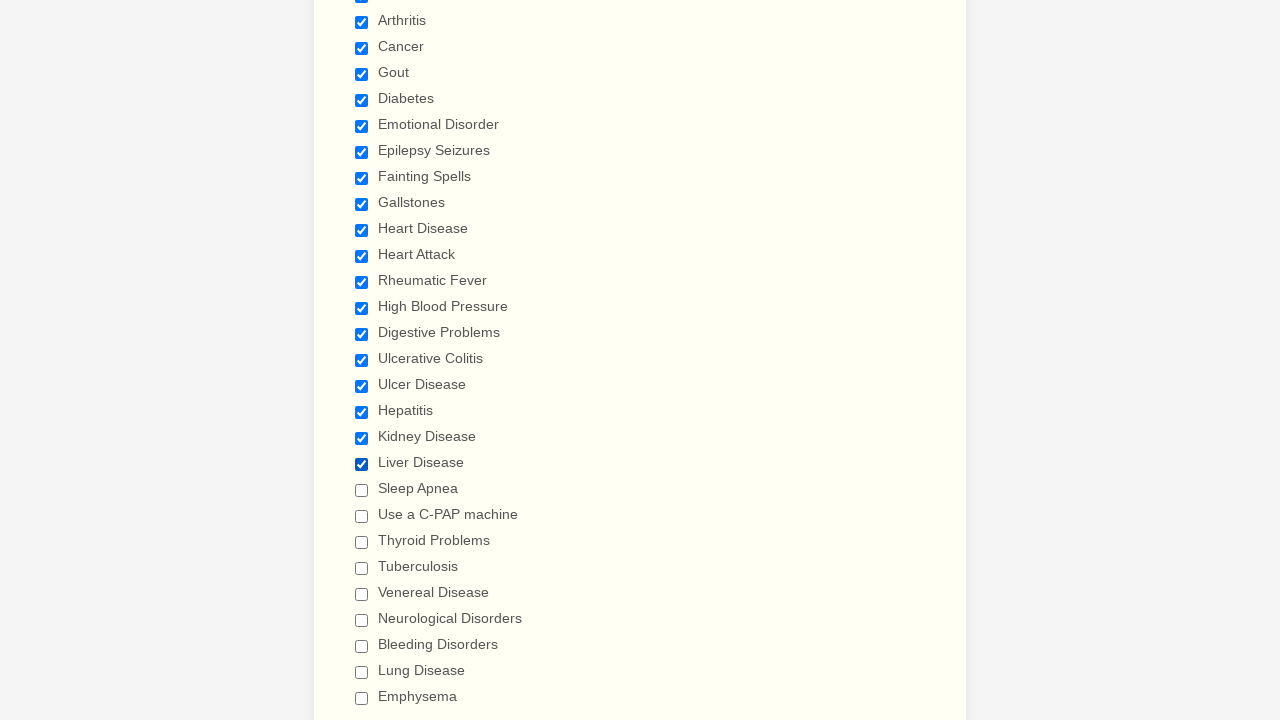

Clicked checkbox 21 of 29 at (362, 490) on div.form-single-column input.form-checkbox >> nth=20
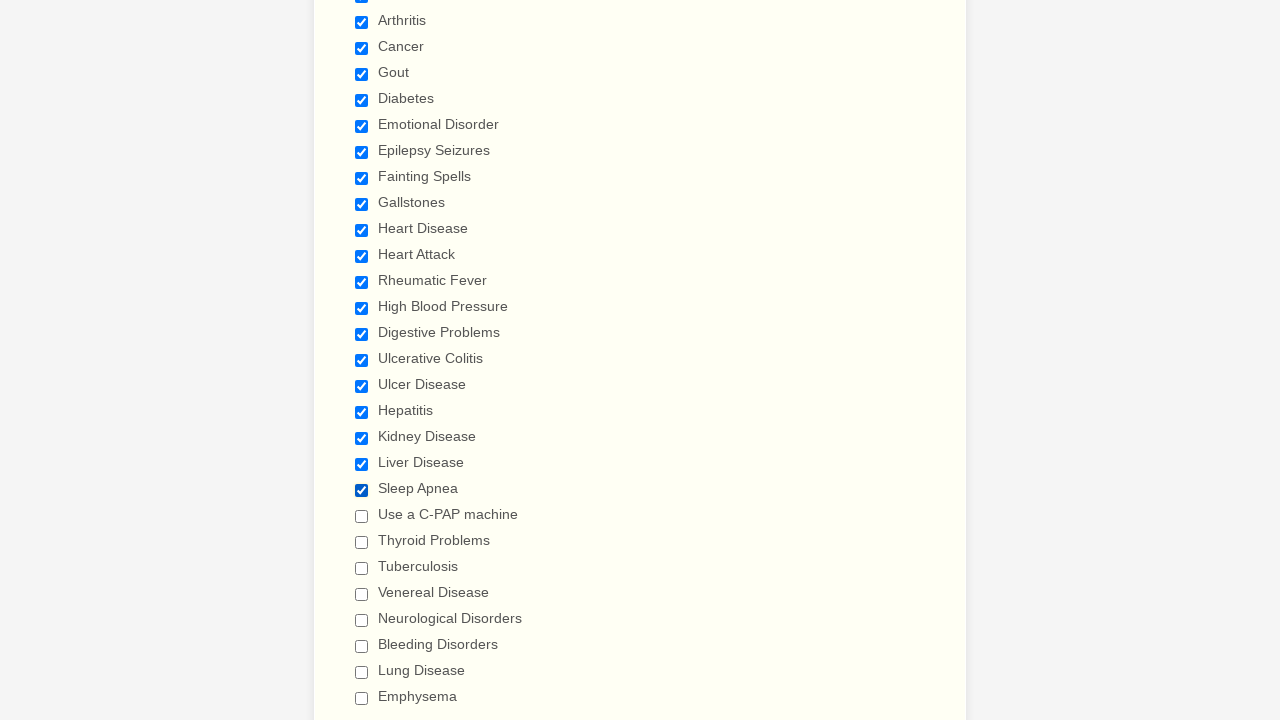

Clicked checkbox 22 of 29 at (362, 516) on div.form-single-column input.form-checkbox >> nth=21
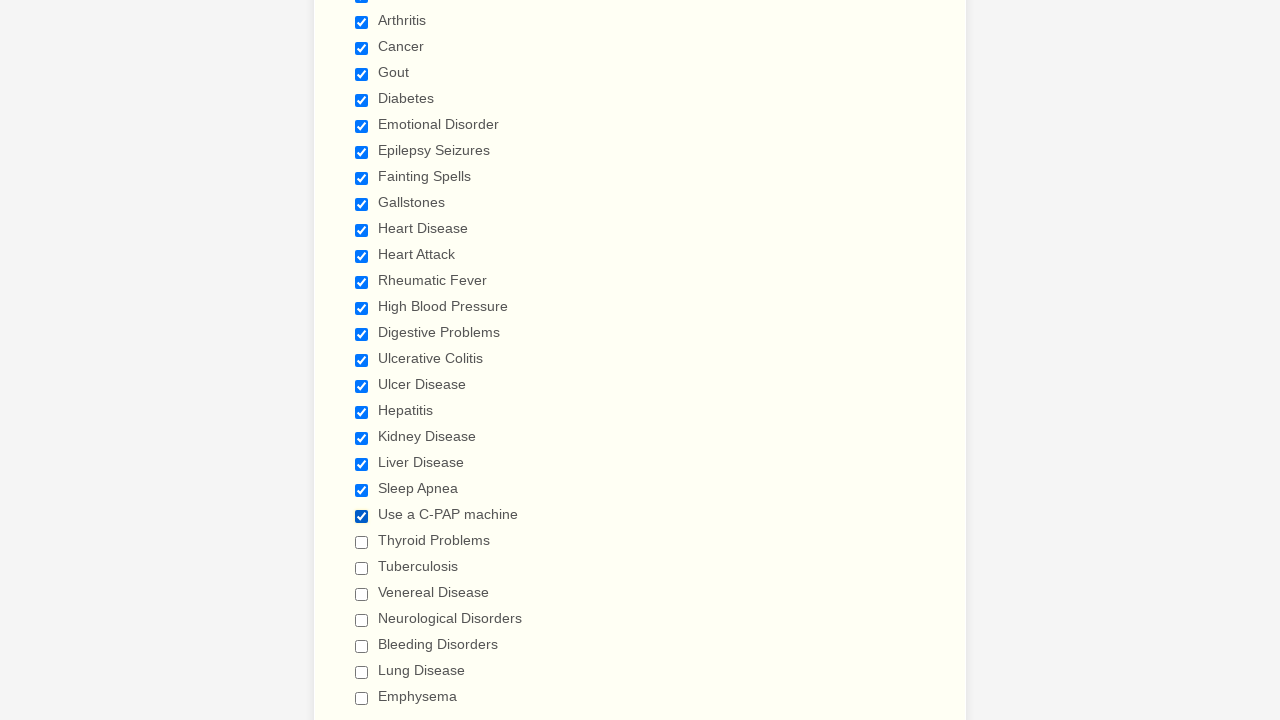

Clicked checkbox 23 of 29 at (362, 542) on div.form-single-column input.form-checkbox >> nth=22
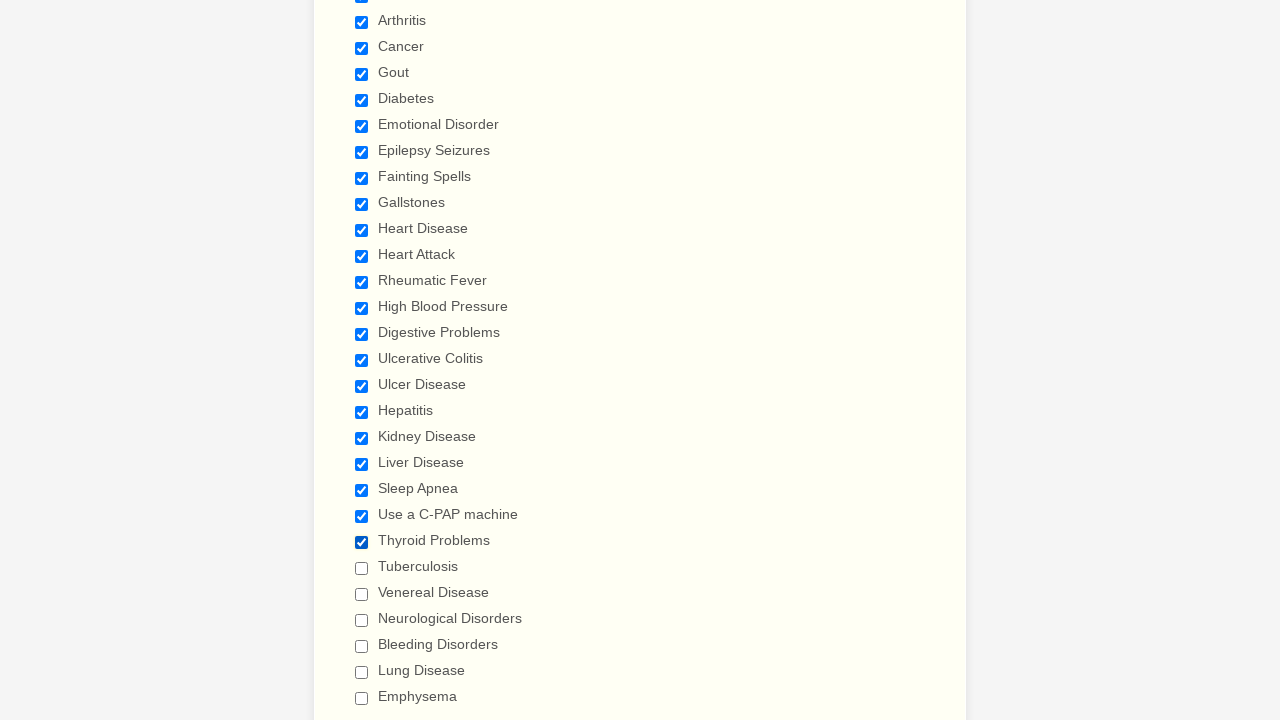

Clicked checkbox 24 of 29 at (362, 568) on div.form-single-column input.form-checkbox >> nth=23
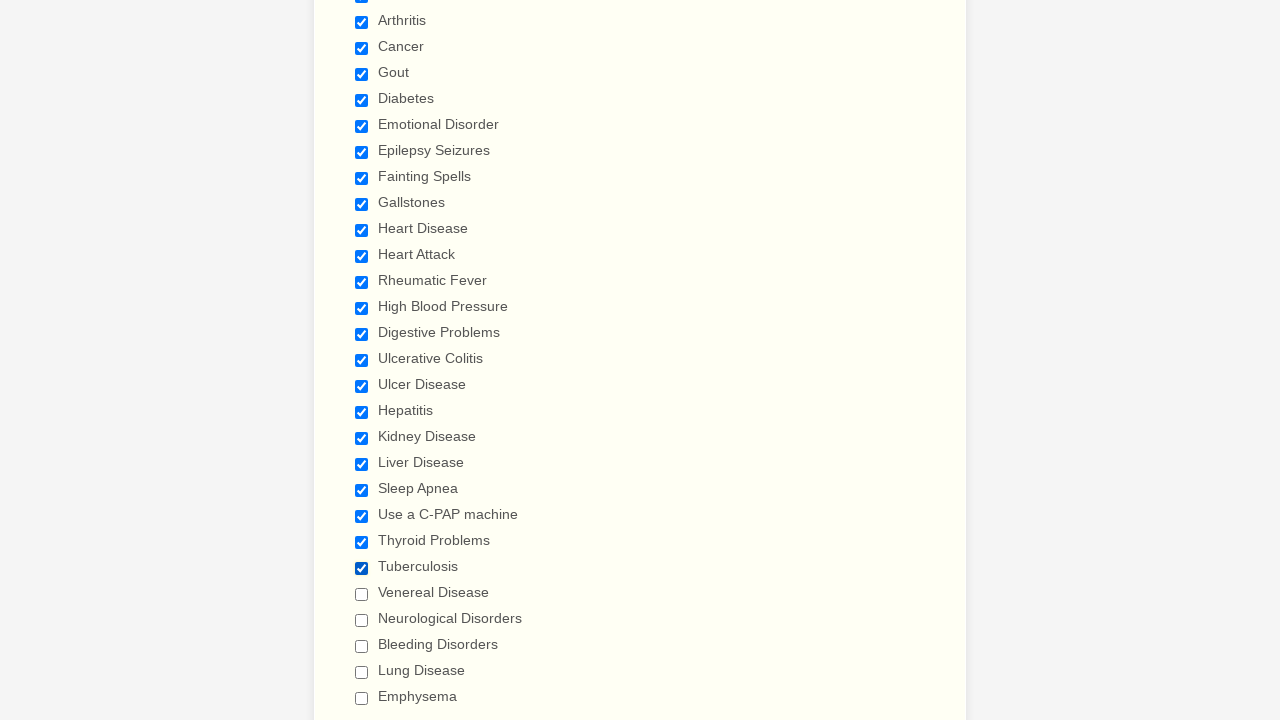

Clicked checkbox 25 of 29 at (362, 594) on div.form-single-column input.form-checkbox >> nth=24
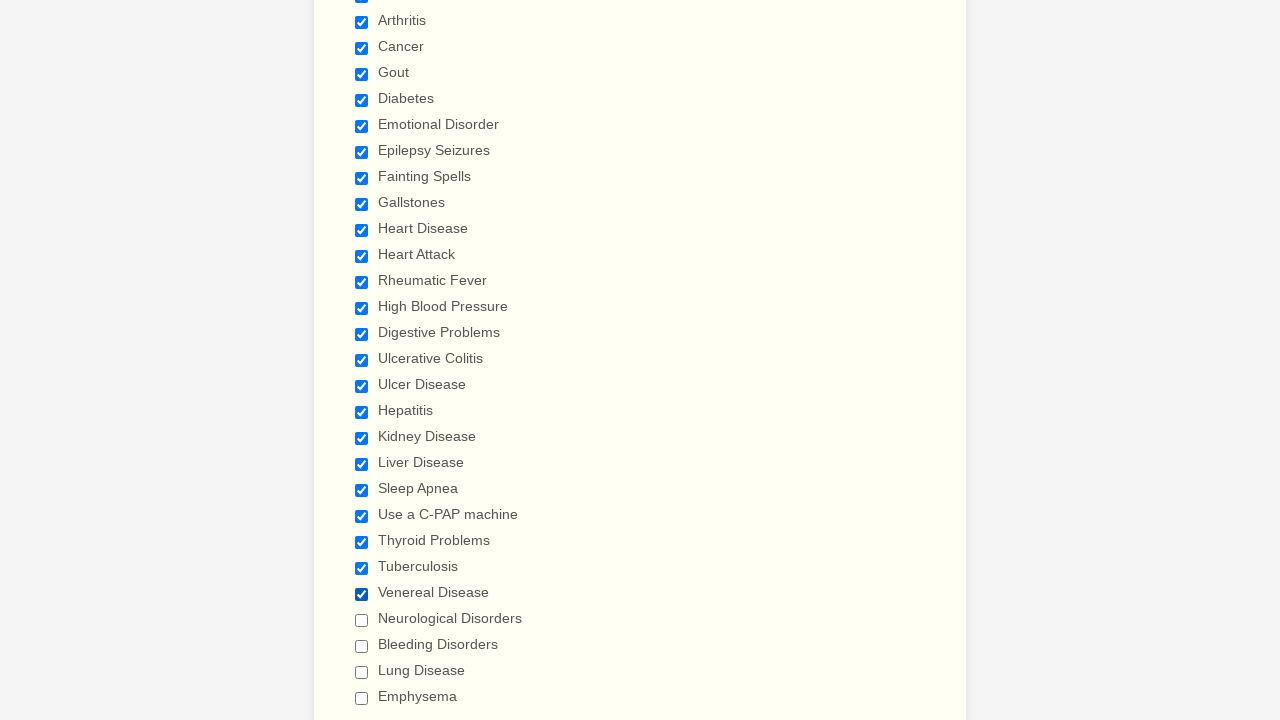

Clicked checkbox 26 of 29 at (362, 620) on div.form-single-column input.form-checkbox >> nth=25
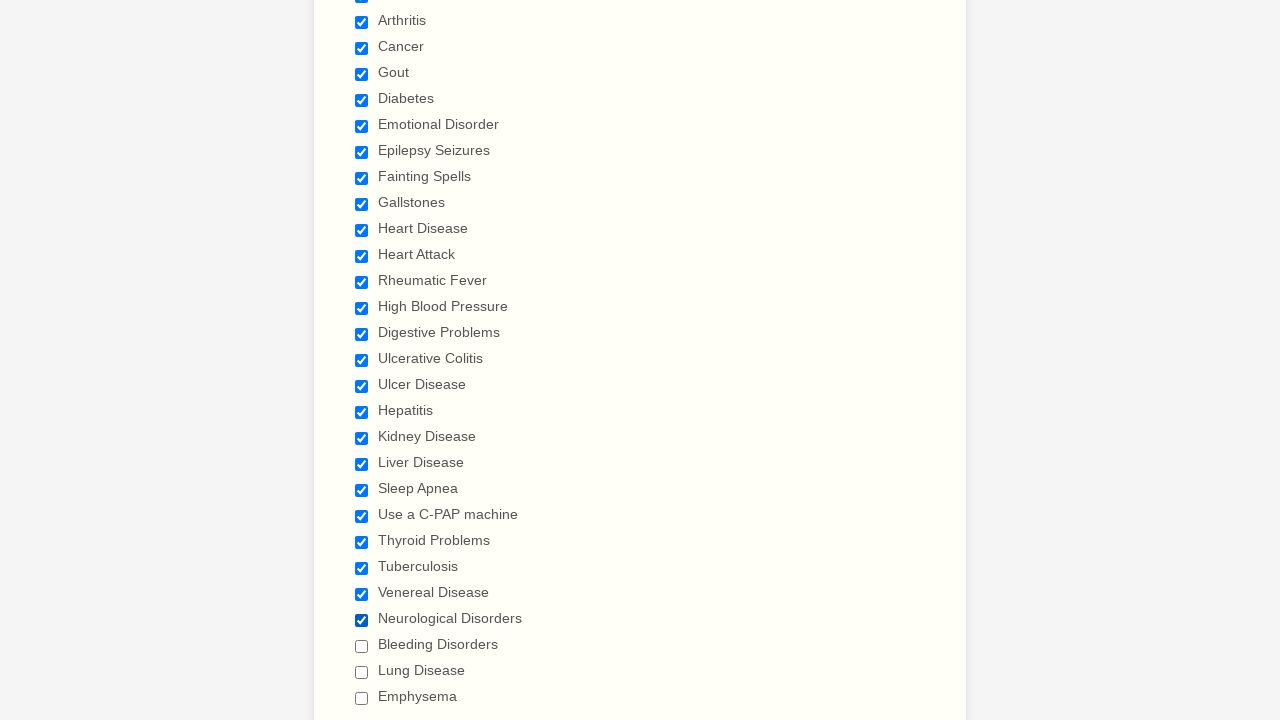

Clicked checkbox 27 of 29 at (362, 646) on div.form-single-column input.form-checkbox >> nth=26
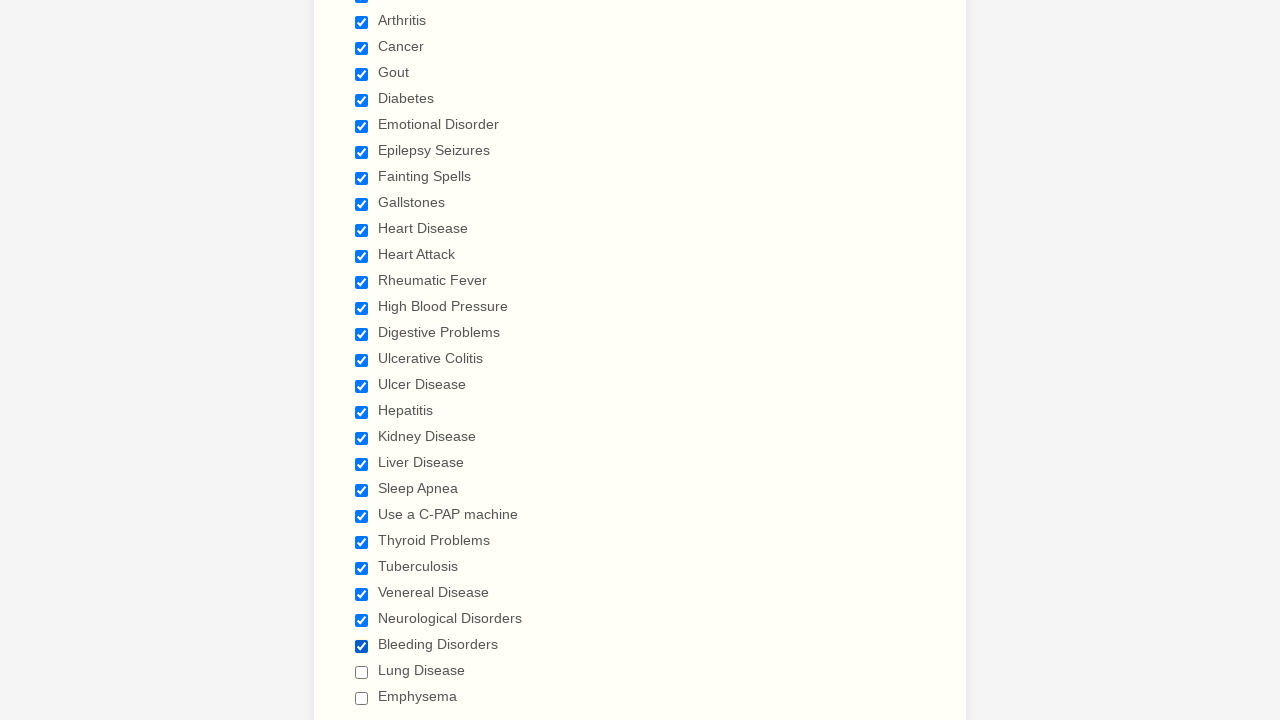

Clicked checkbox 28 of 29 at (362, 672) on div.form-single-column input.form-checkbox >> nth=27
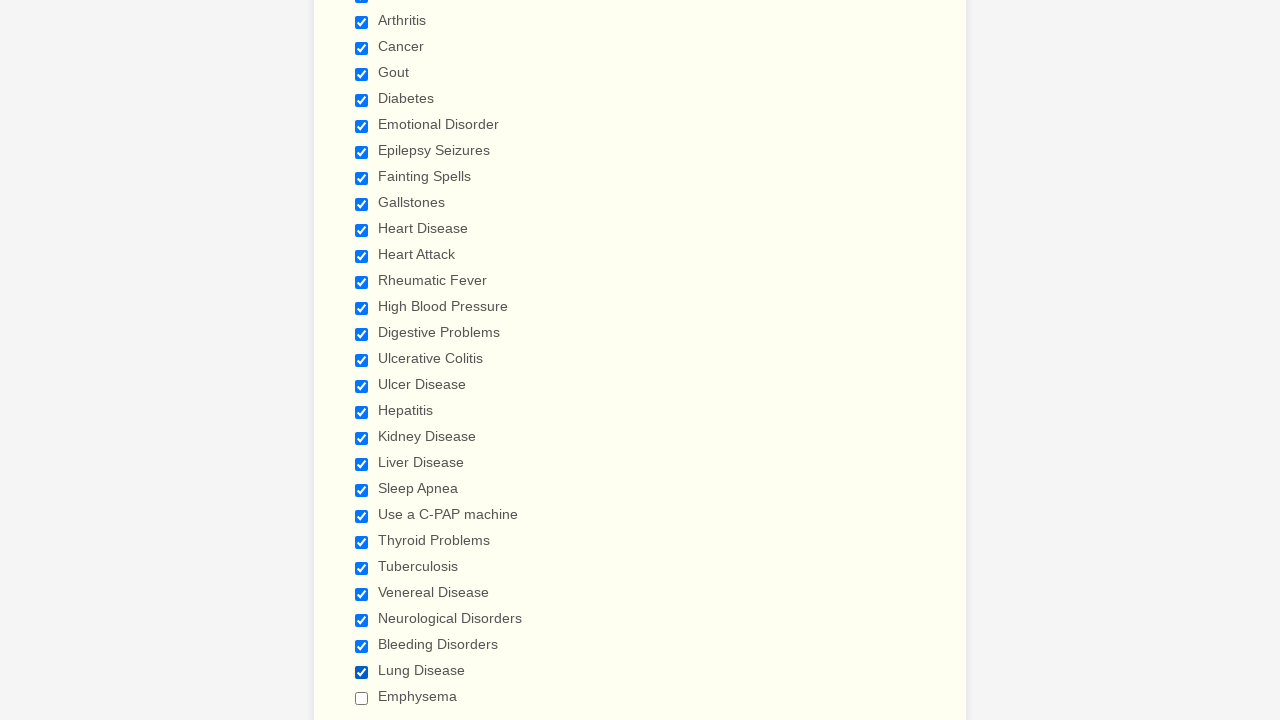

Clicked checkbox 29 of 29 at (362, 698) on div.form-single-column input.form-checkbox >> nth=28
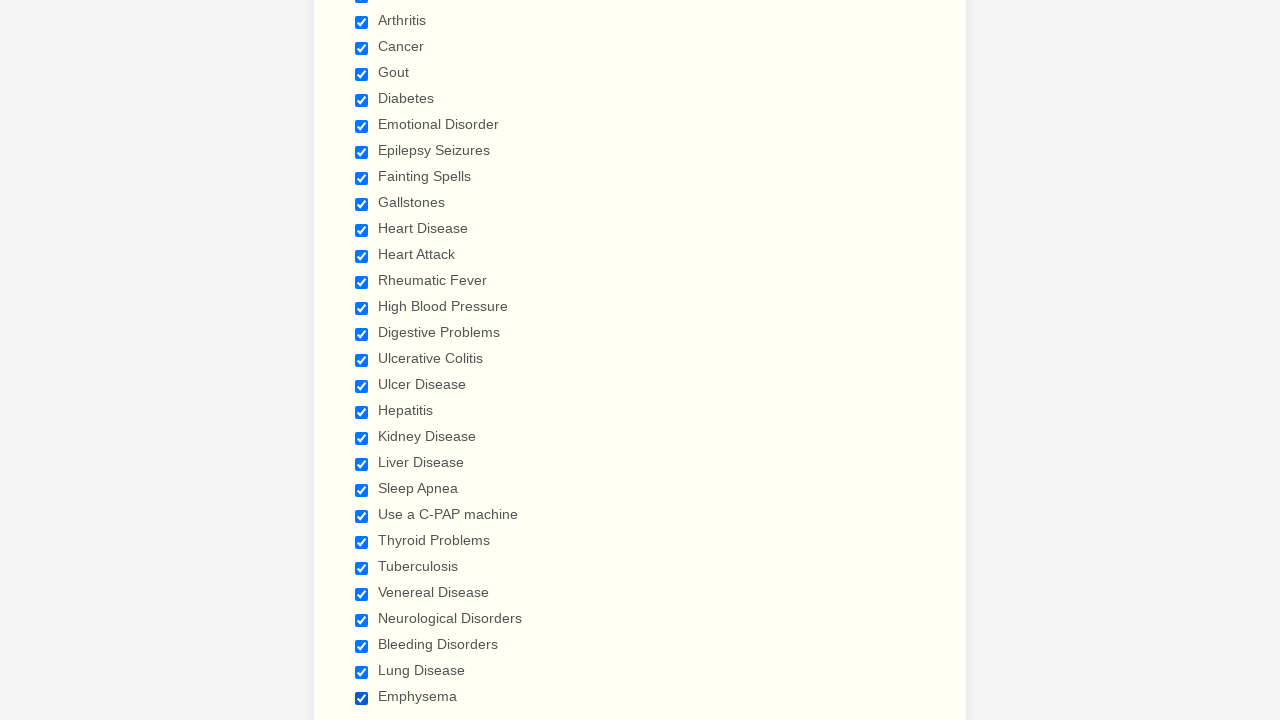

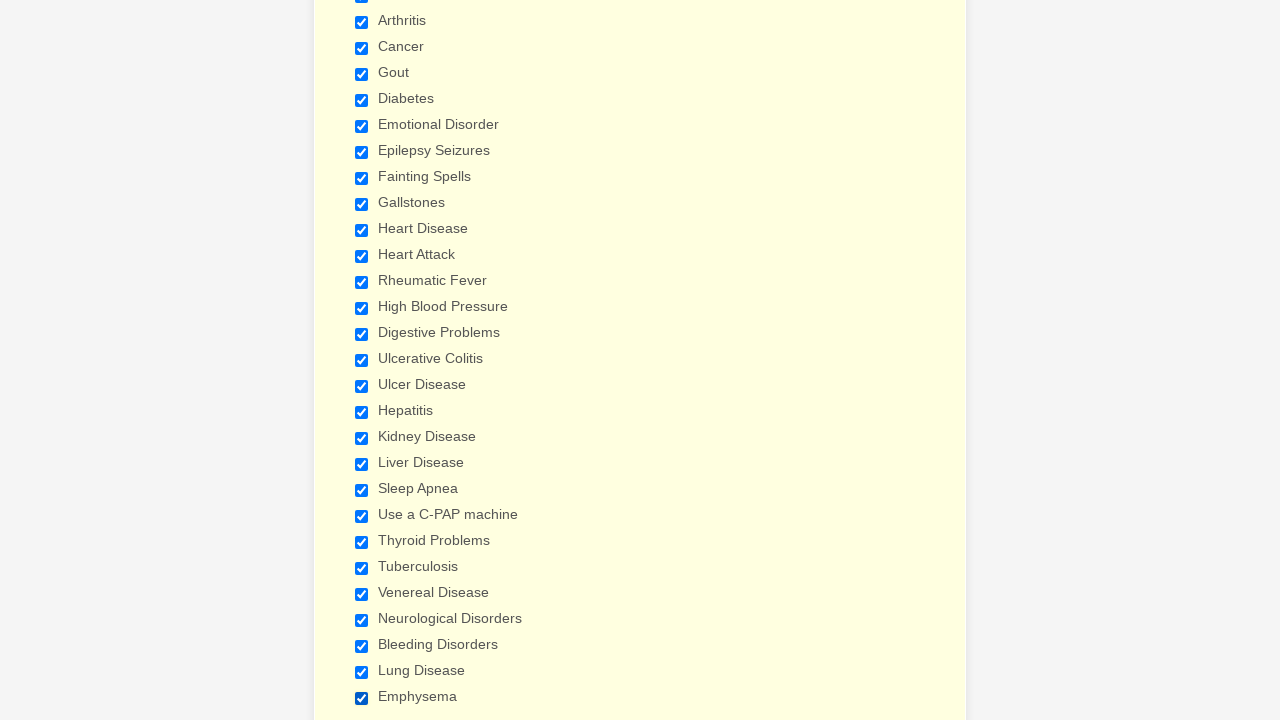